Tests form field interactions on a practice automation website by filling in name and password fields, and selecting drink preference checkboxes.

Starting URL: https://practice-automation.com/form-fields/

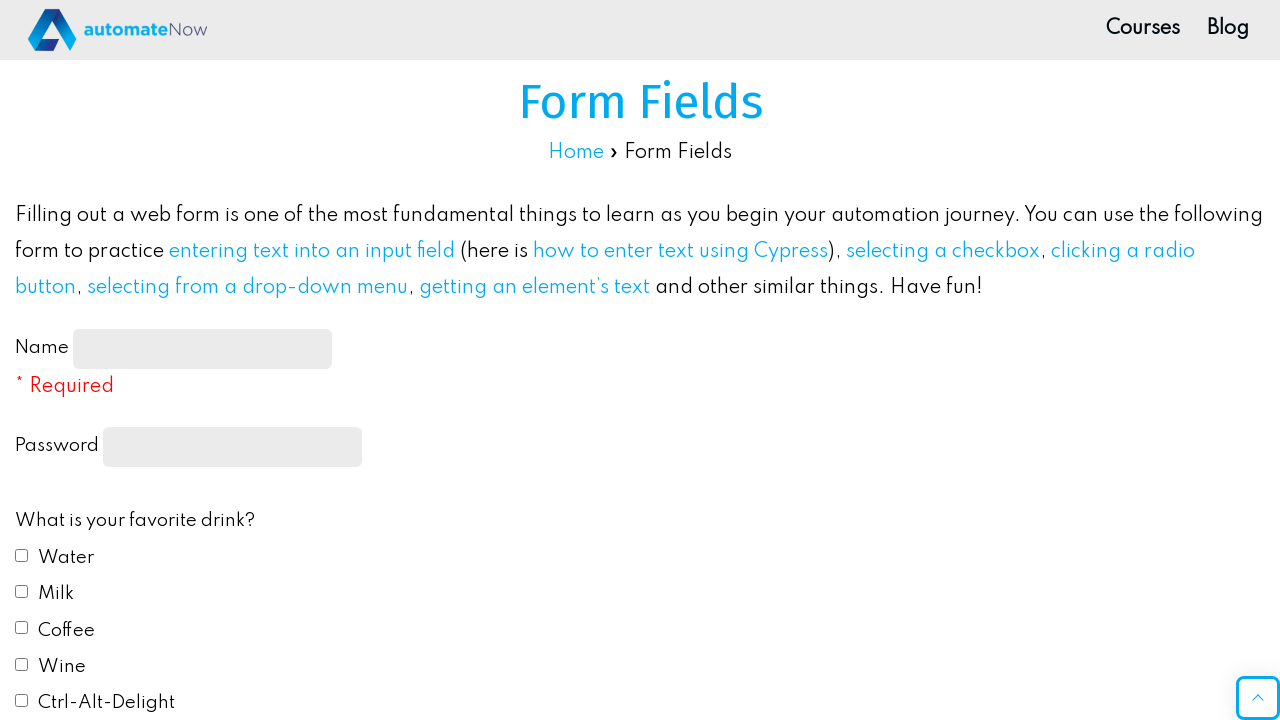

Navigated to form fields practice page
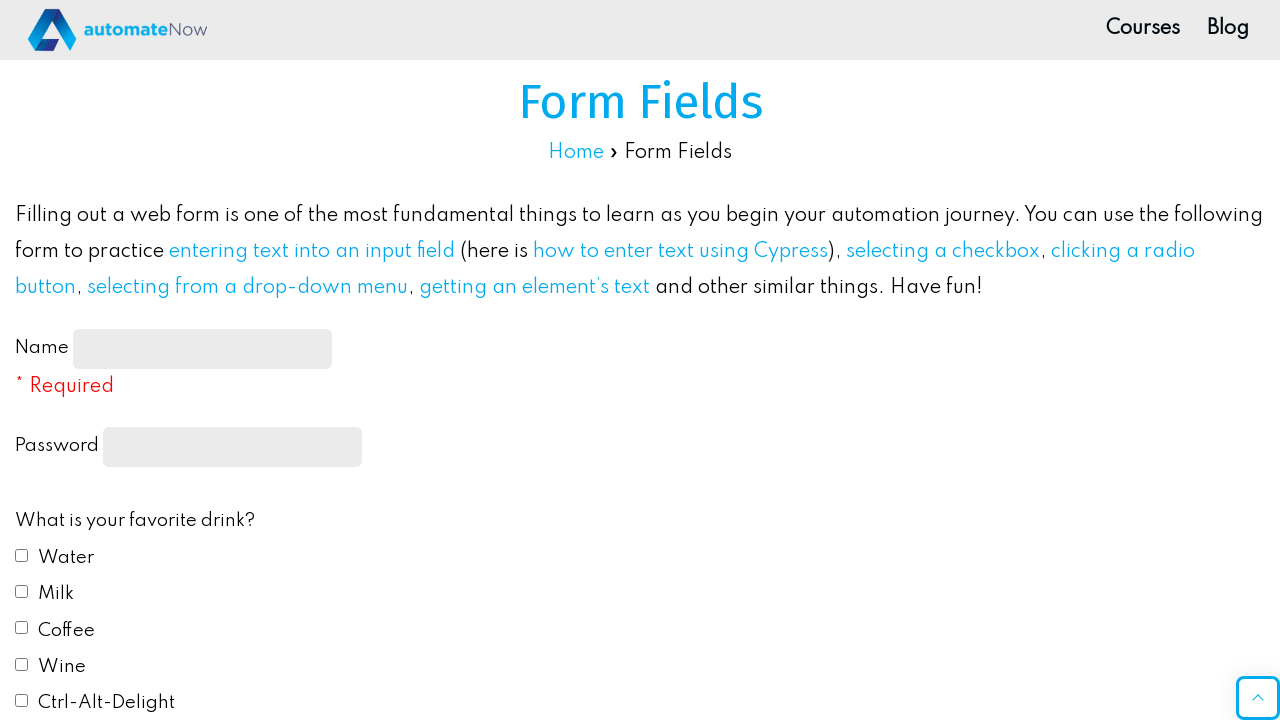

Filled name field with 'Инна' on #name-input
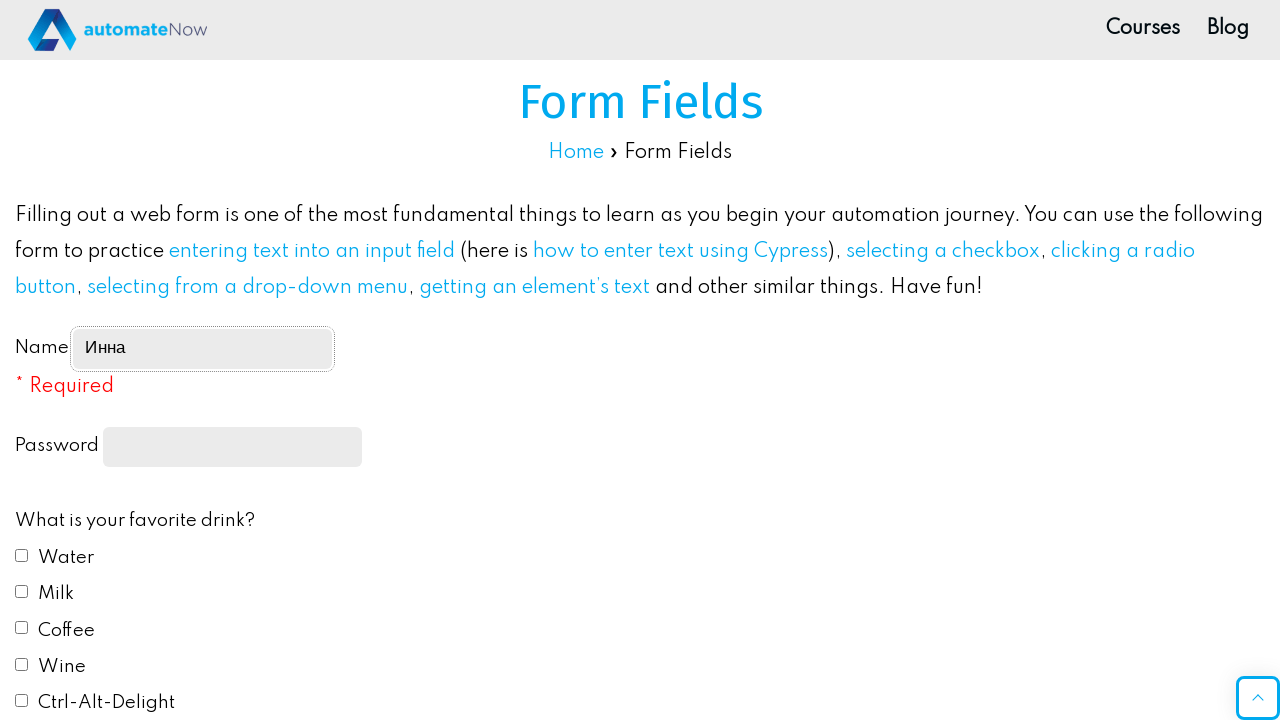

Filled password field with '123' on input[type='password']
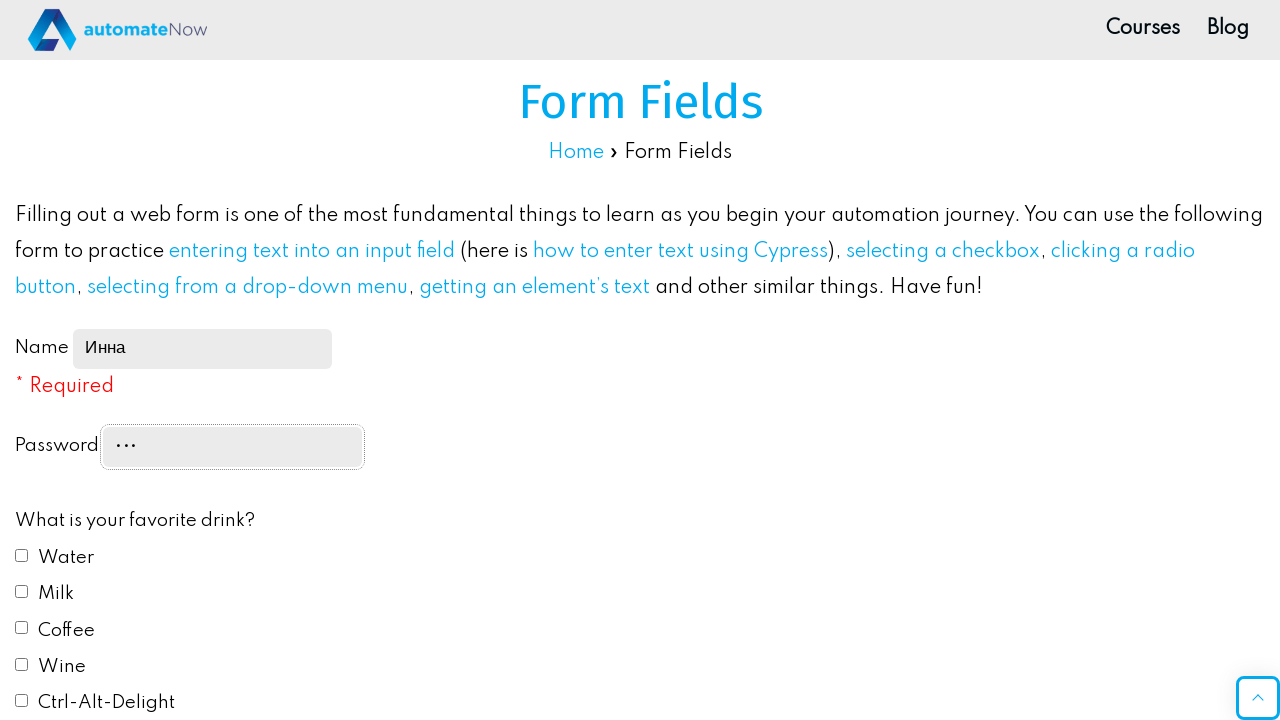

Selected coffee drink preference checkbox at (22, 591) on #drink2
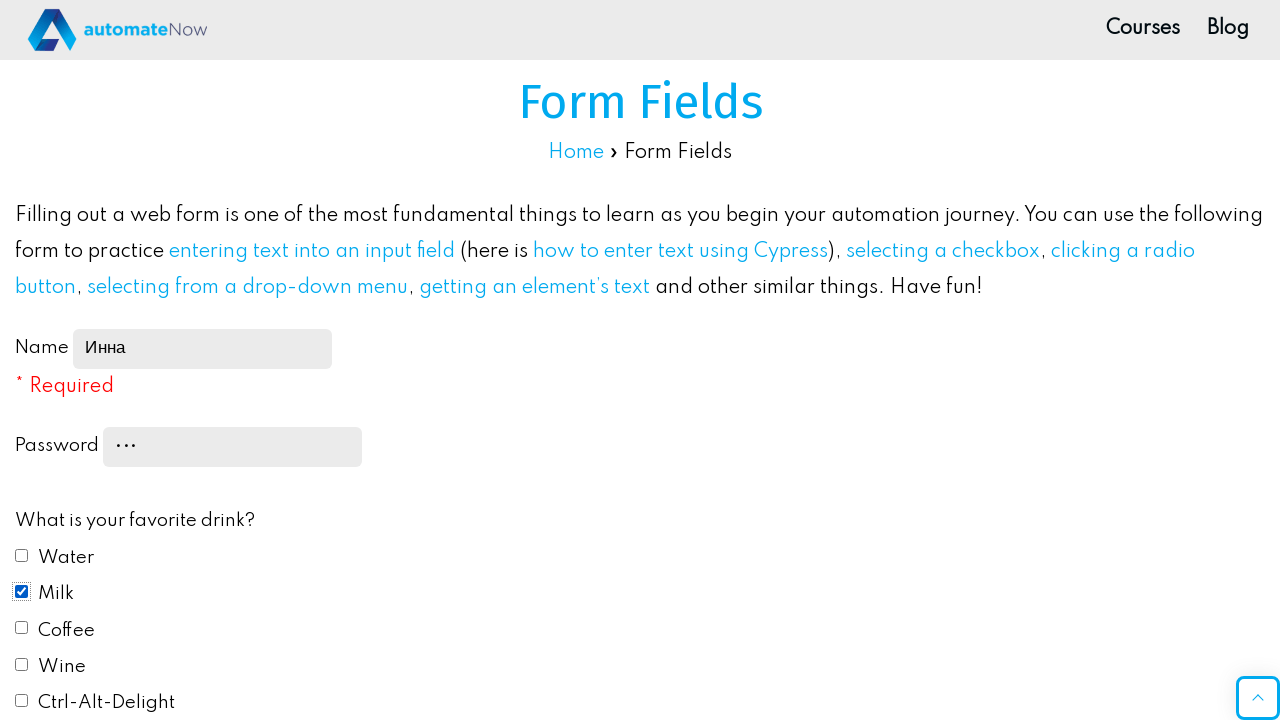

Selected tea drink preference checkbox at (22, 628) on #drink3
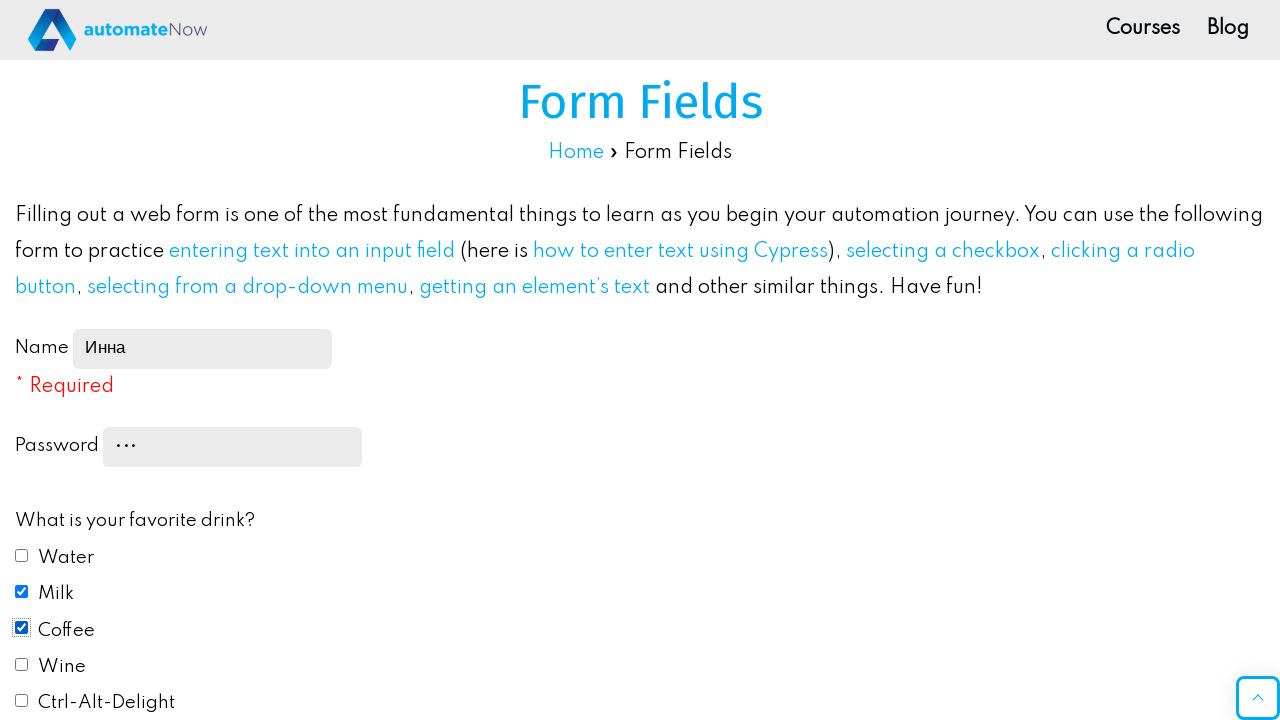

Scrolled down 500 pixels
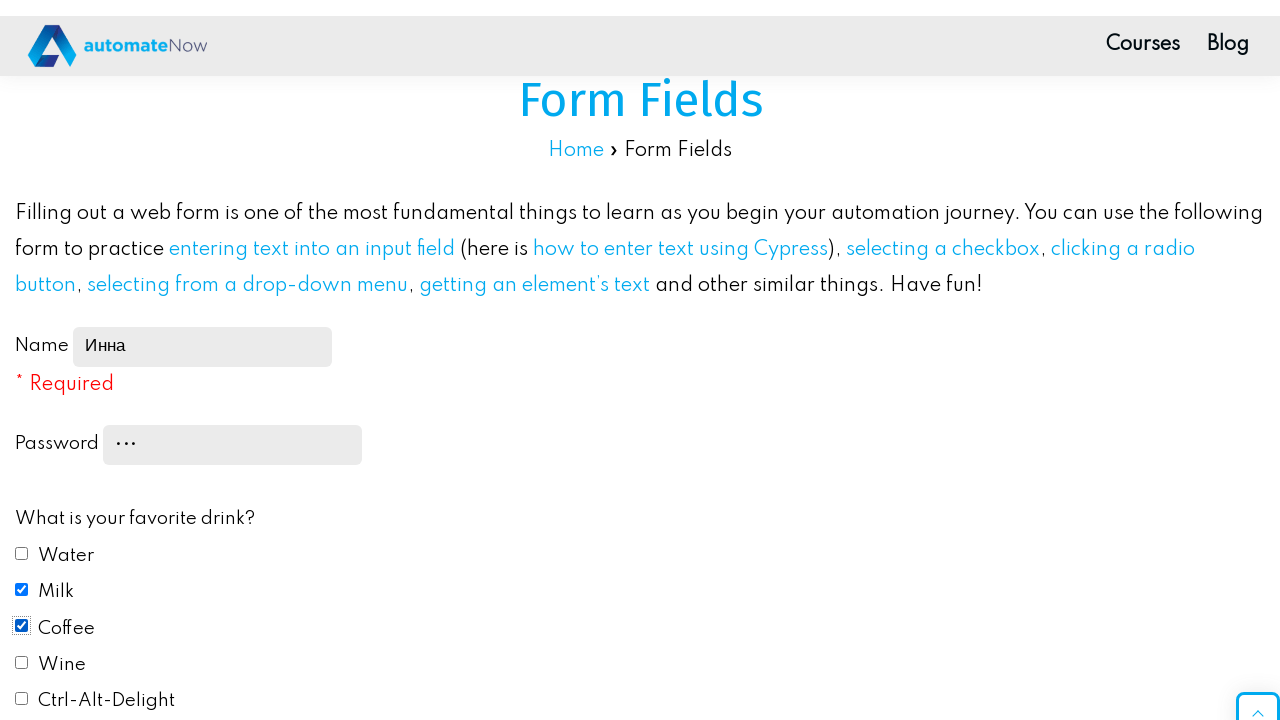

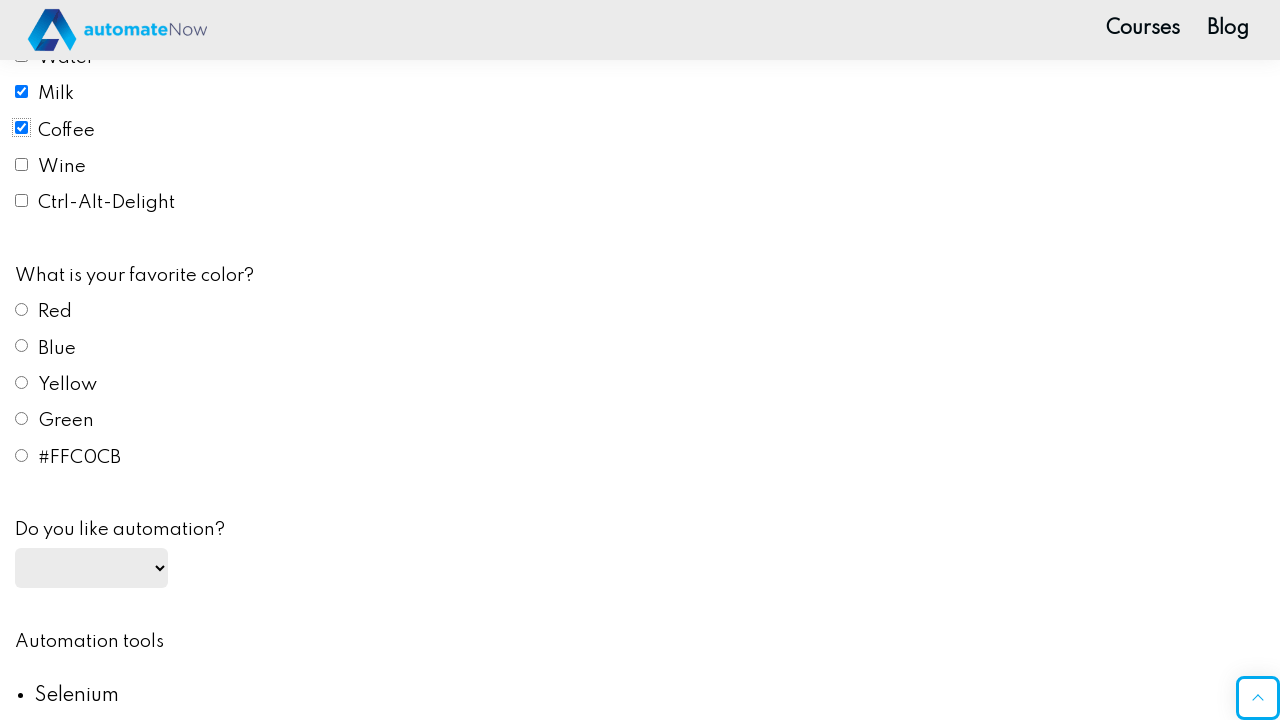